Tests that the browser back button works correctly with filter navigation

Starting URL: https://demo.playwright.dev/todomvc

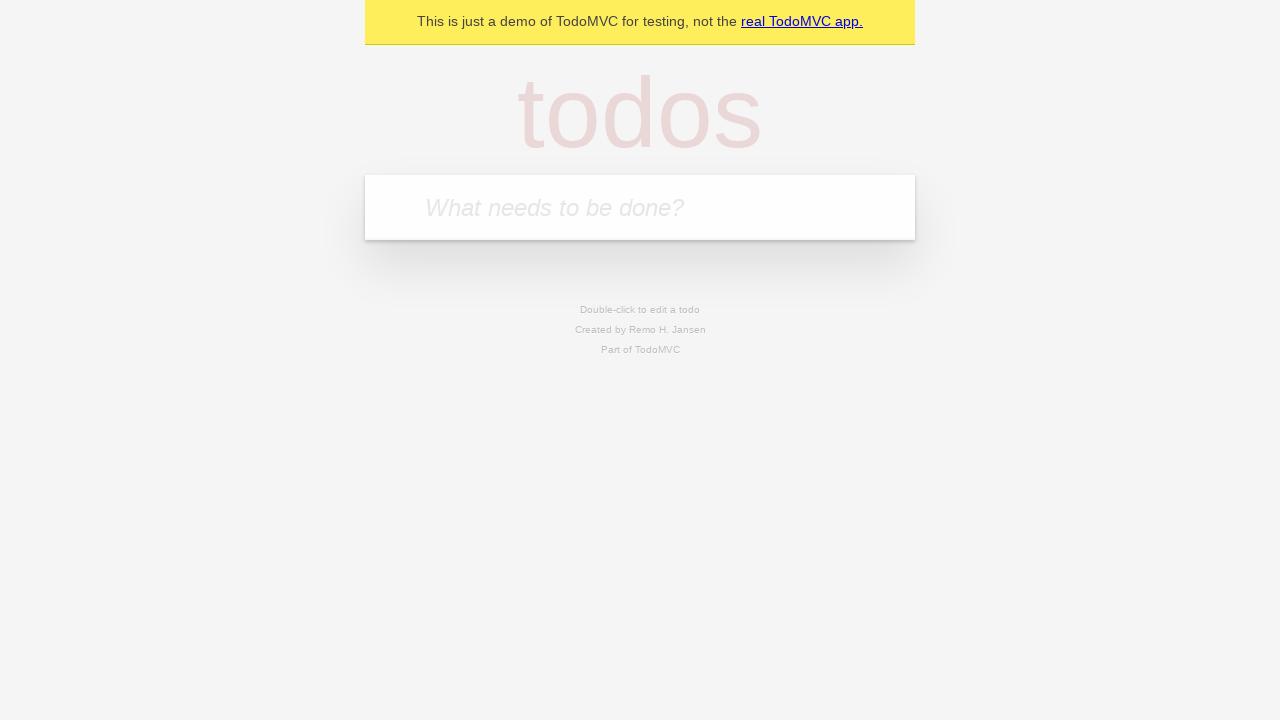

Filled todo input with 'buy some cheese' on internal:attr=[placeholder="What needs to be done?"i]
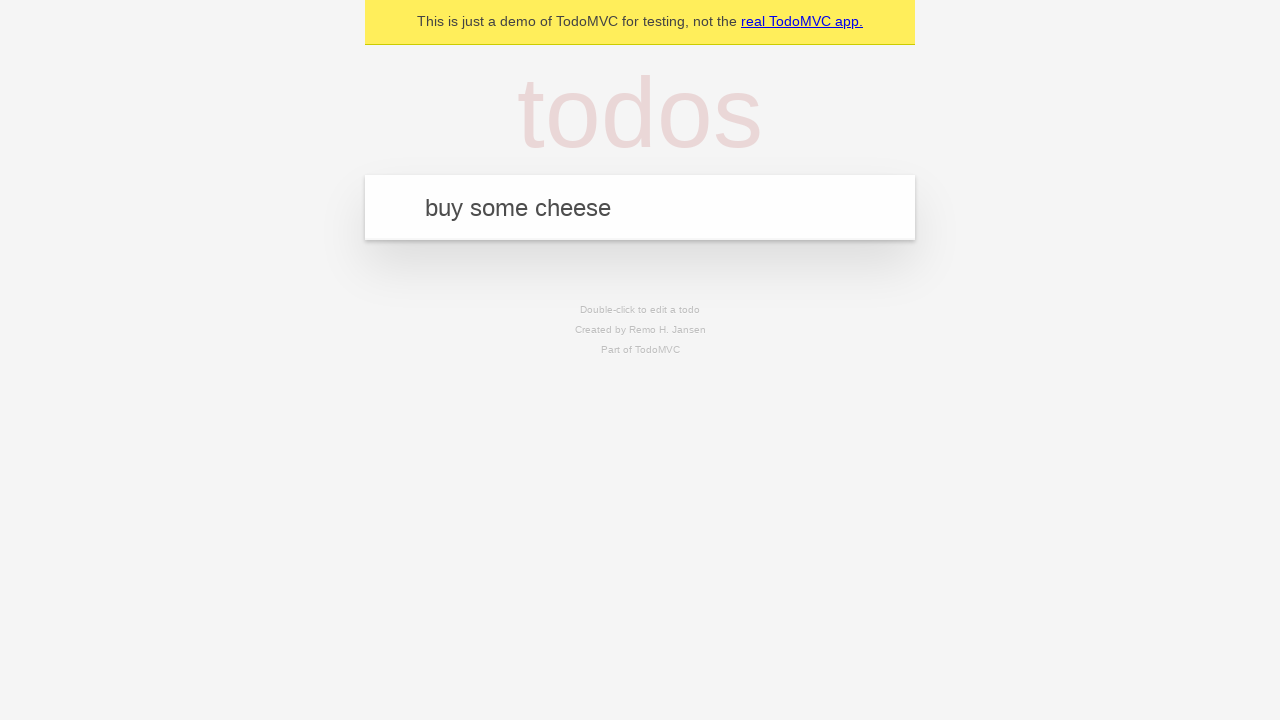

Pressed Enter to create first todo on internal:attr=[placeholder="What needs to be done?"i]
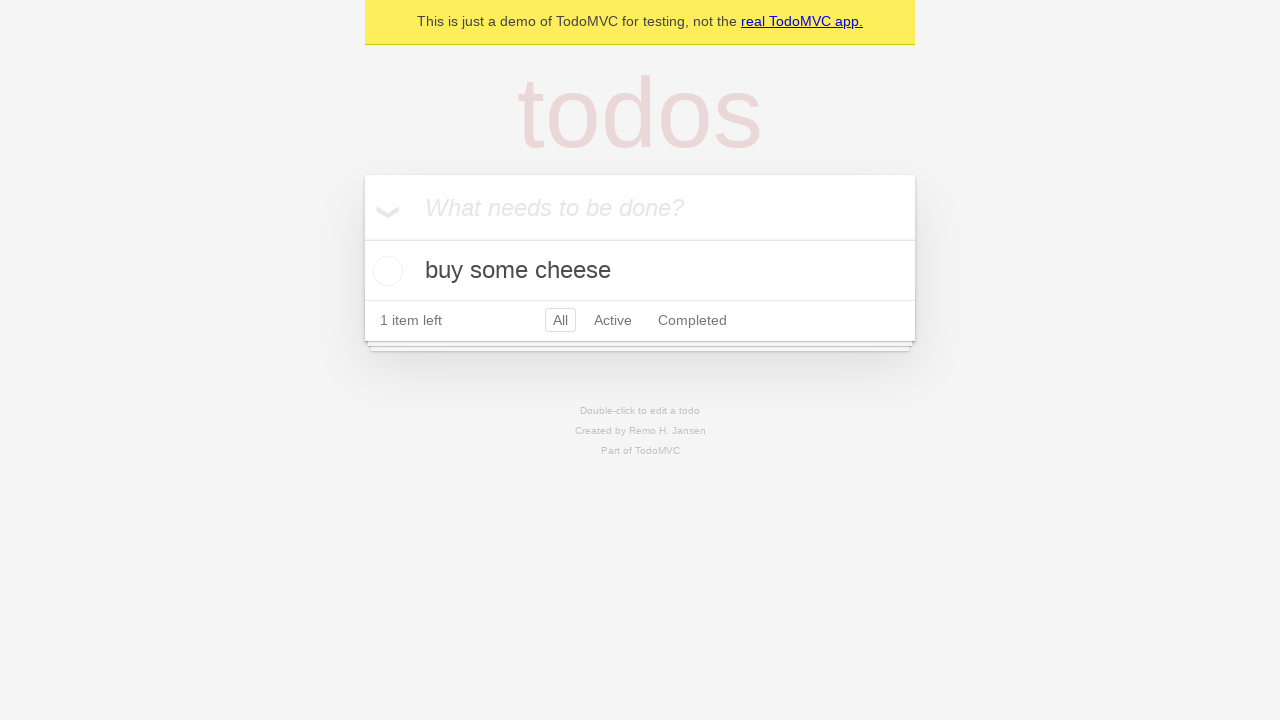

Filled todo input with 'feed the cat' on internal:attr=[placeholder="What needs to be done?"i]
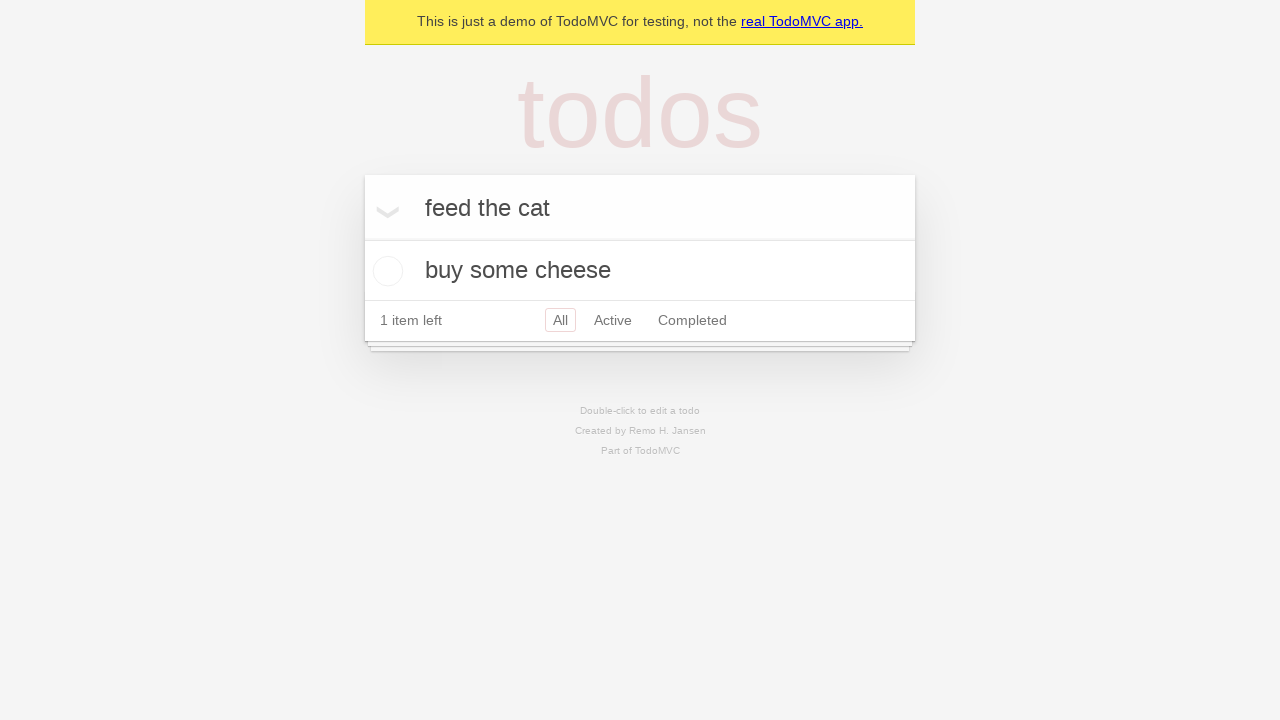

Pressed Enter to create second todo on internal:attr=[placeholder="What needs to be done?"i]
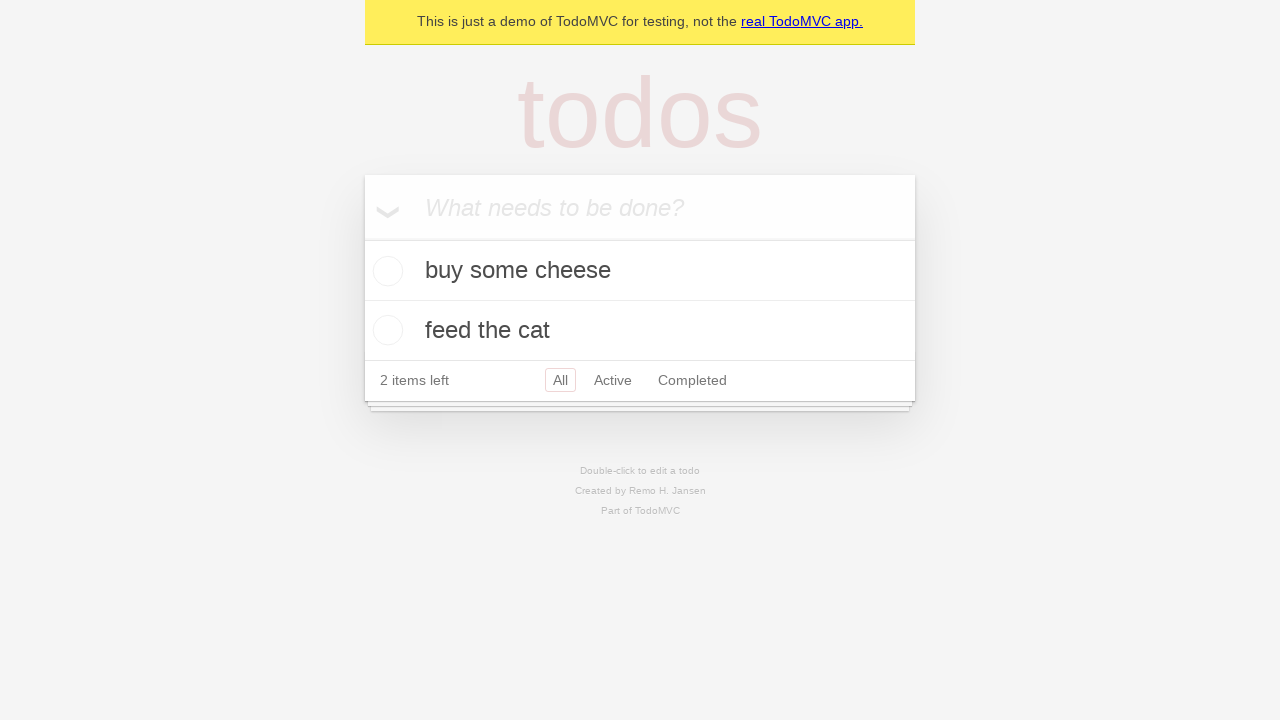

Filled todo input with 'book a doctors appointment' on internal:attr=[placeholder="What needs to be done?"i]
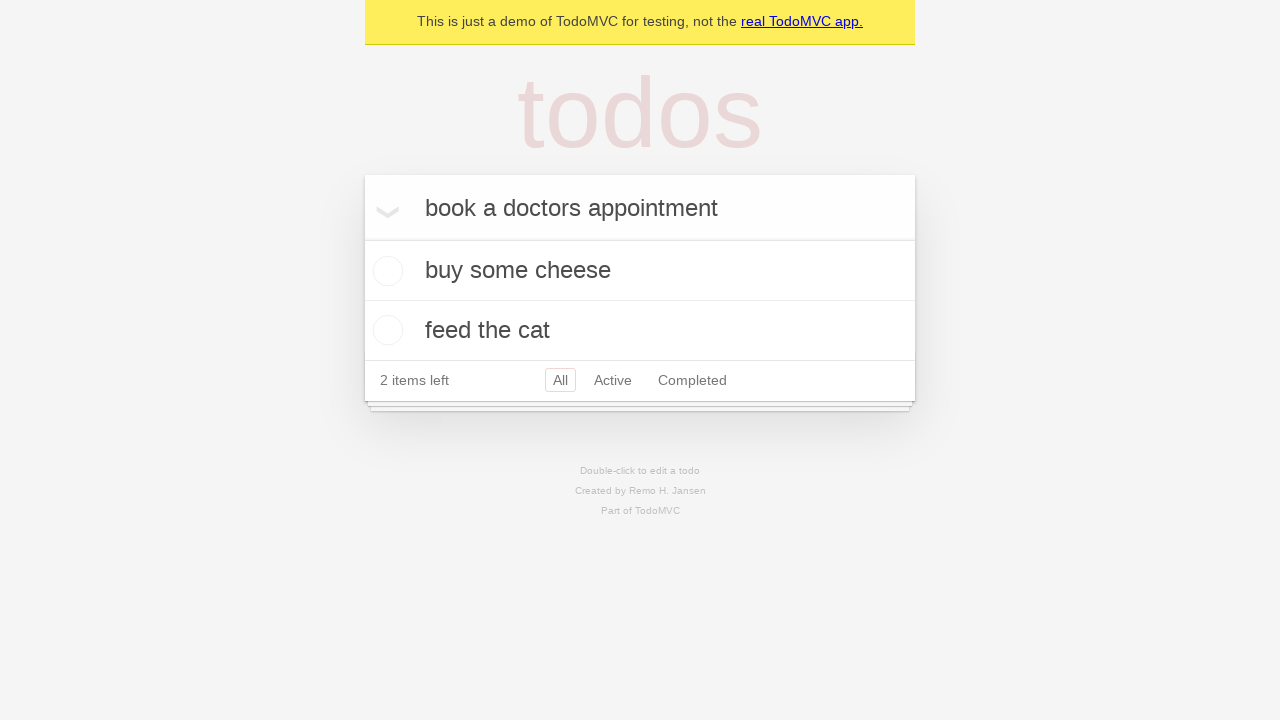

Pressed Enter to create third todo on internal:attr=[placeholder="What needs to be done?"i]
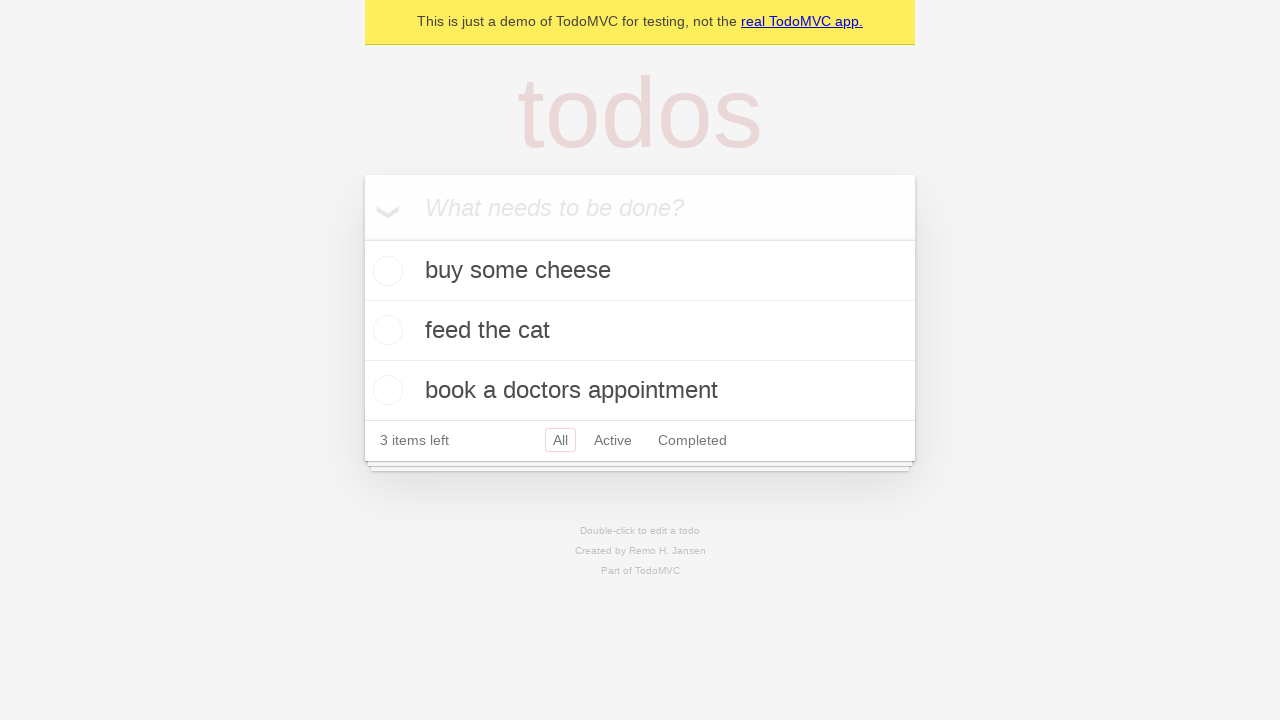

Checked the second todo item at (385, 330) on internal:testid=[data-testid="todo-item"s] >> nth=1 >> internal:role=checkbox
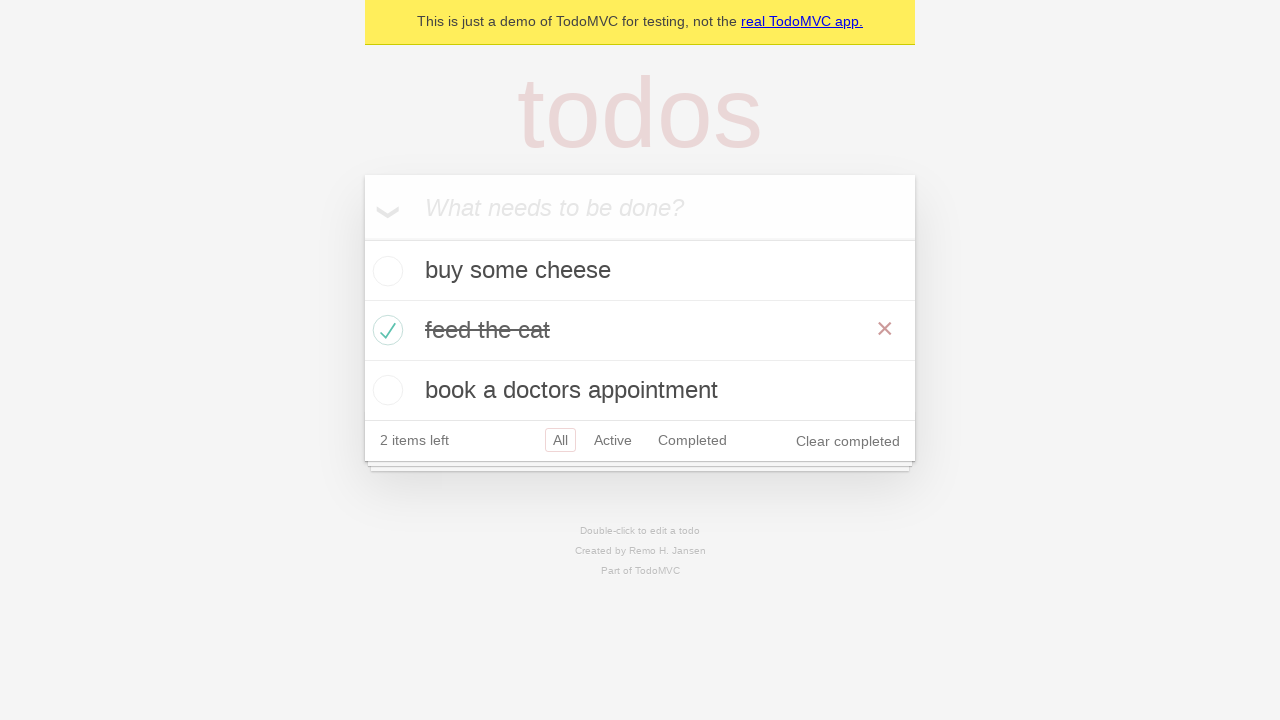

Clicked 'All' filter link at (560, 440) on internal:role=link[name="All"i]
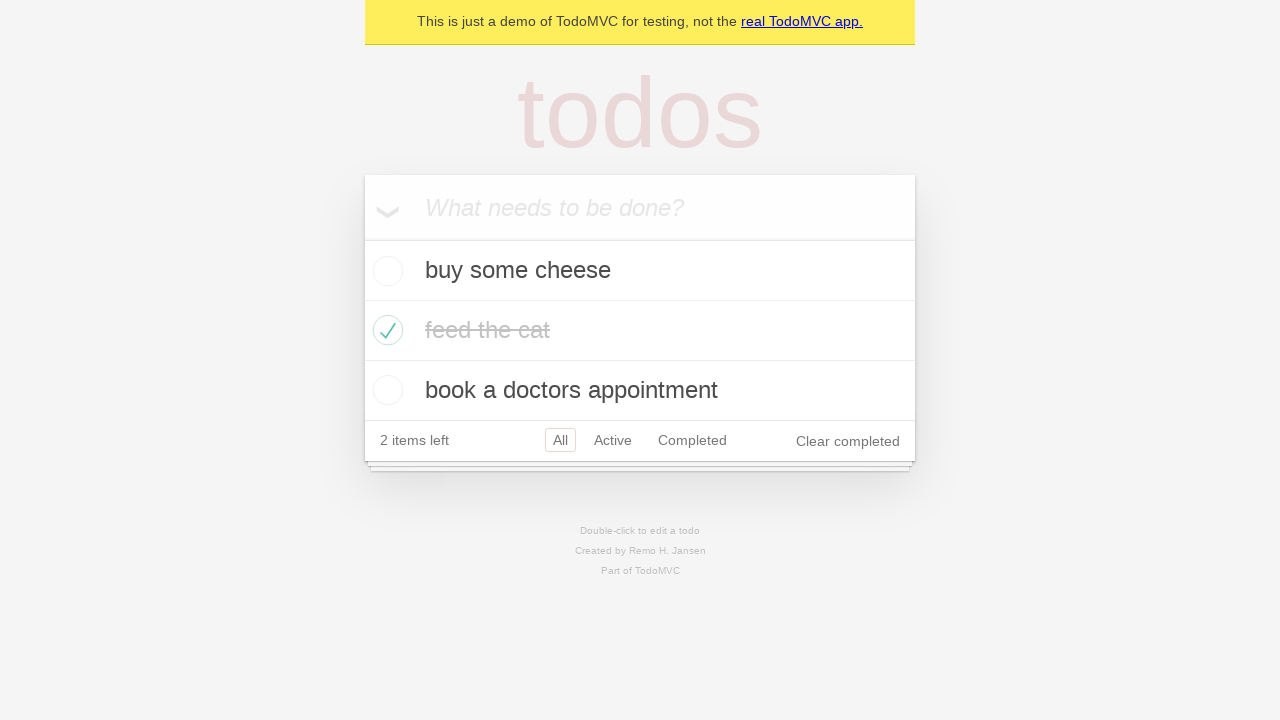

Clicked 'Active' filter link at (613, 440) on internal:role=link[name="Active"i]
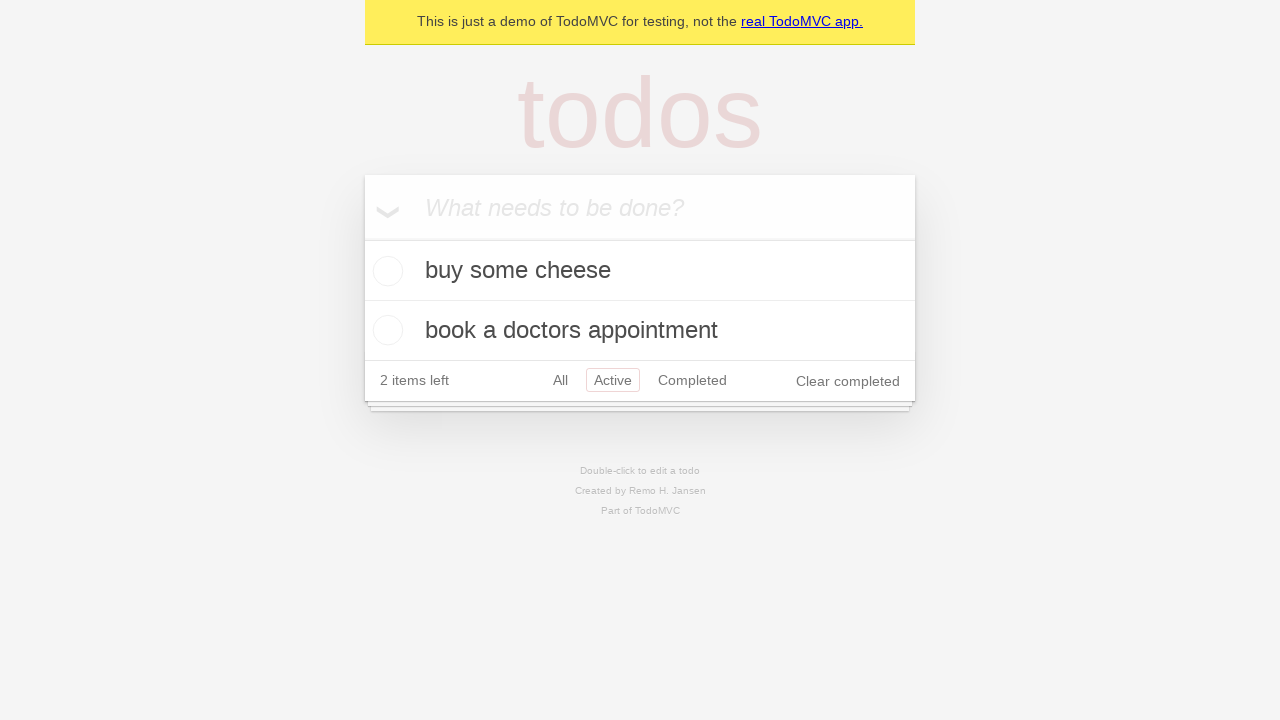

Clicked 'Completed' filter link at (692, 380) on internal:role=link[name="Completed"i]
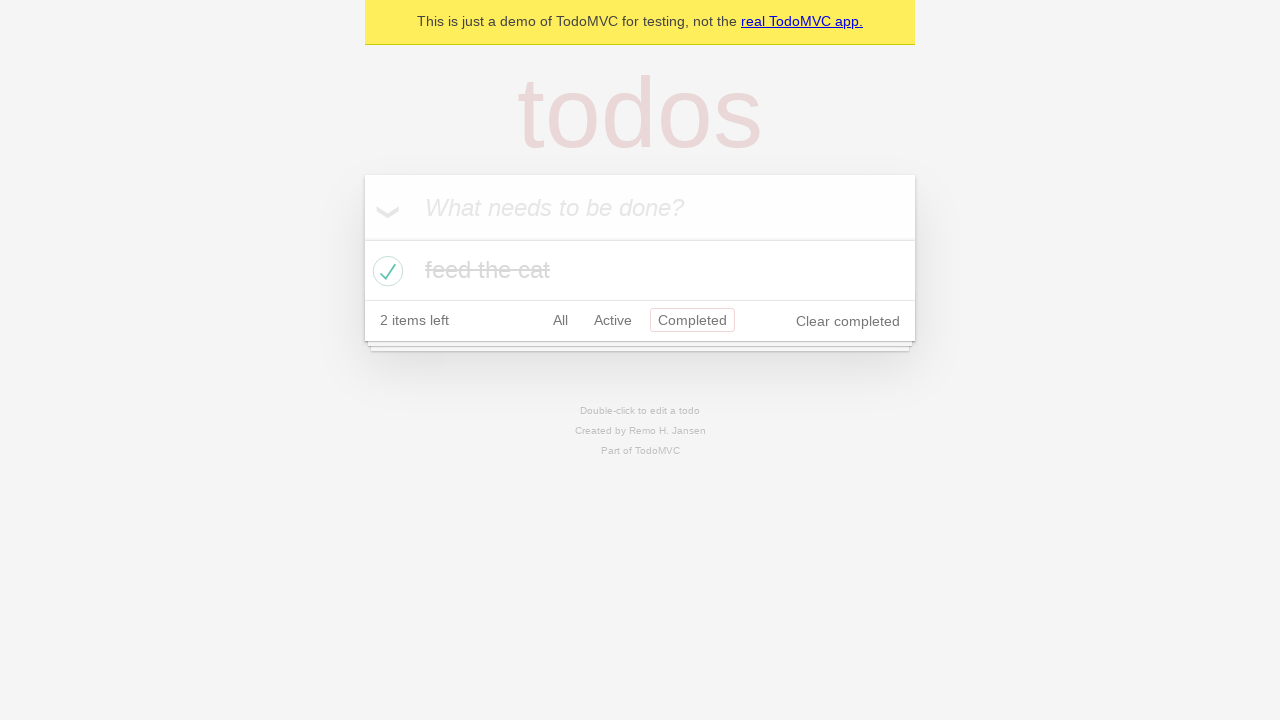

Navigated back from Completed filter to Active filter
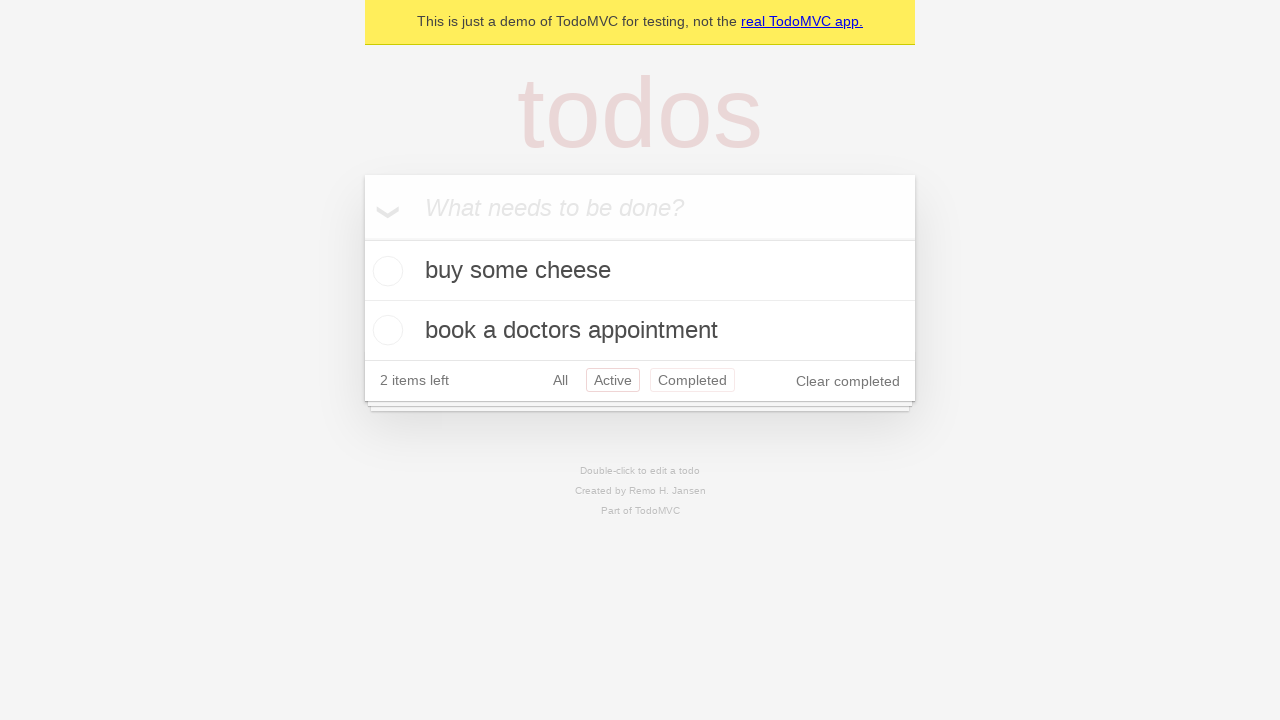

Navigated back from Active filter to All filter
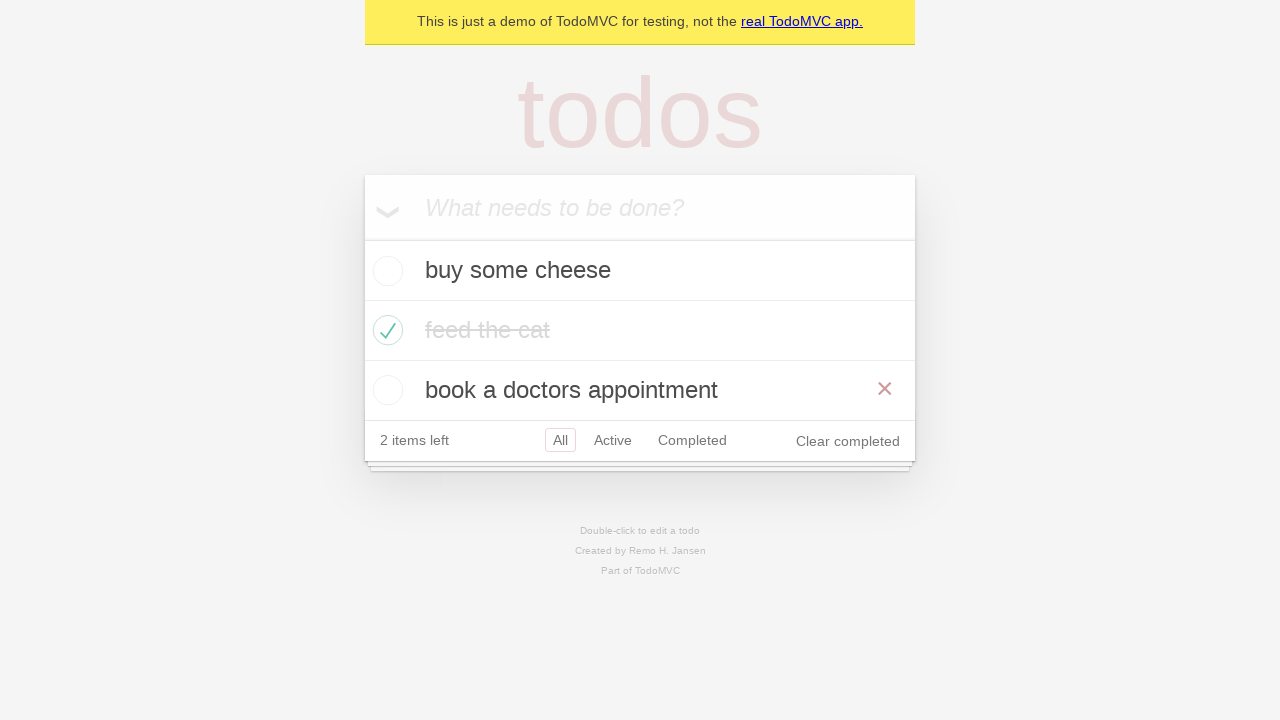

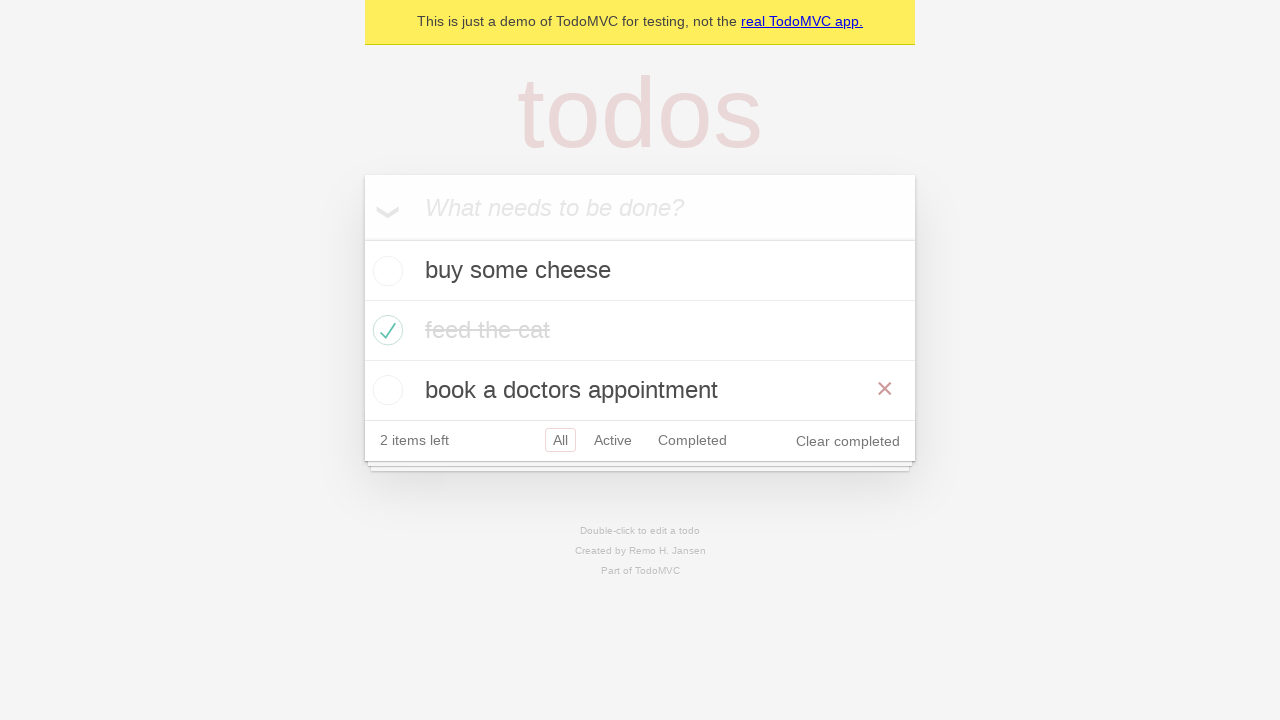